Navigates to a basic form demo page and maximizes the browser window. This is a simple test that verifies the page loads successfully.

Starting URL: https://syntaxprojects.com/basic-first-form-demo.php

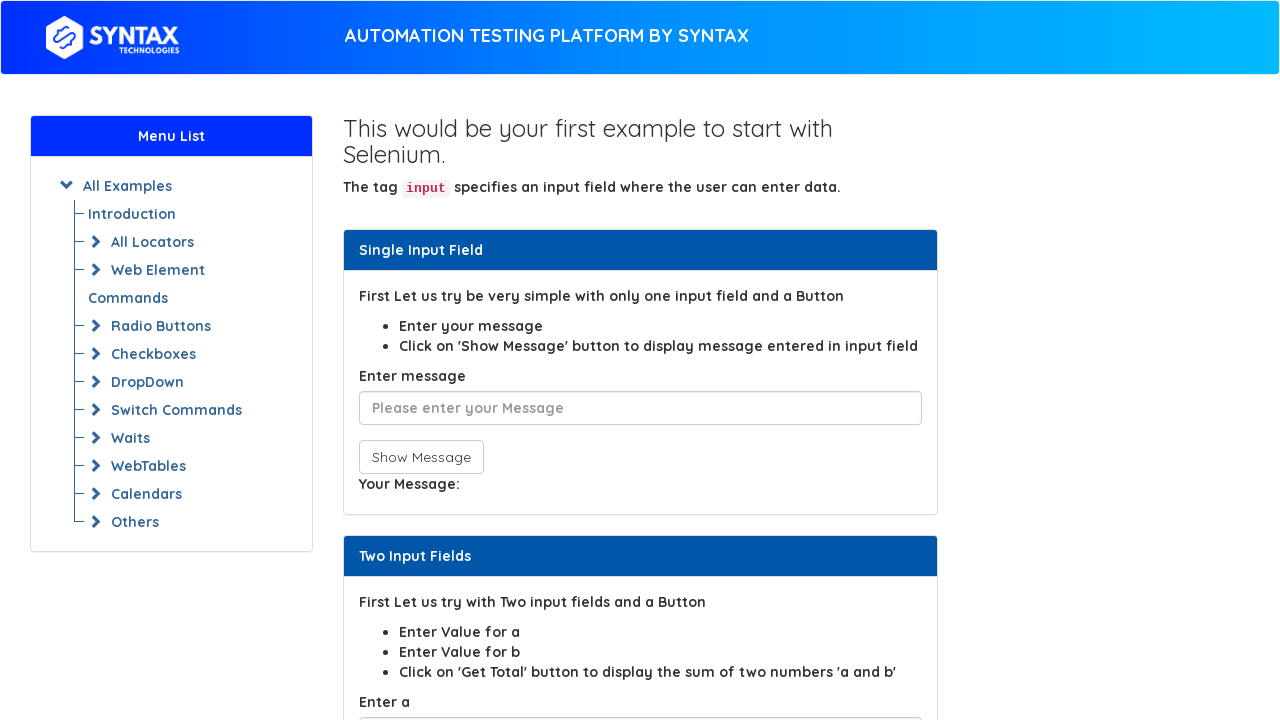

Set viewport size to 1920x1080 to maximize browser window
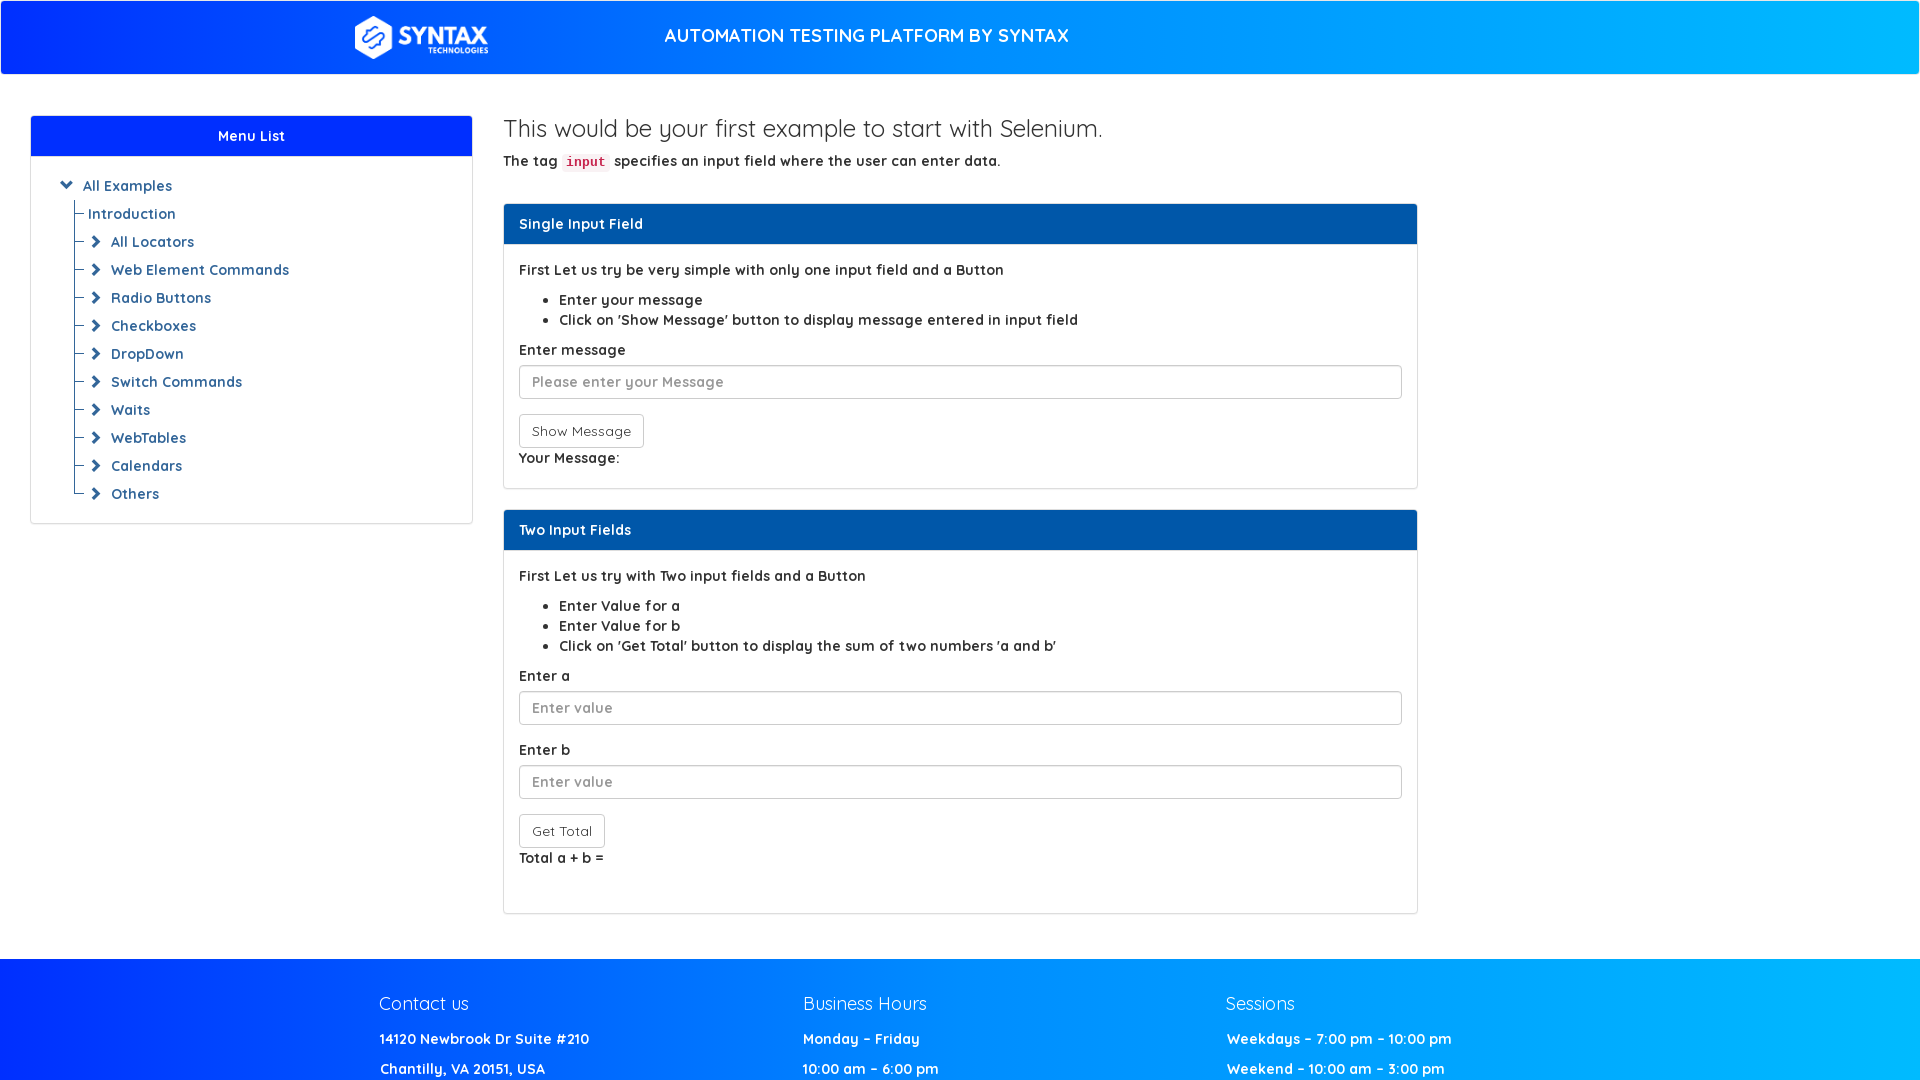

Waited for page DOM content to load
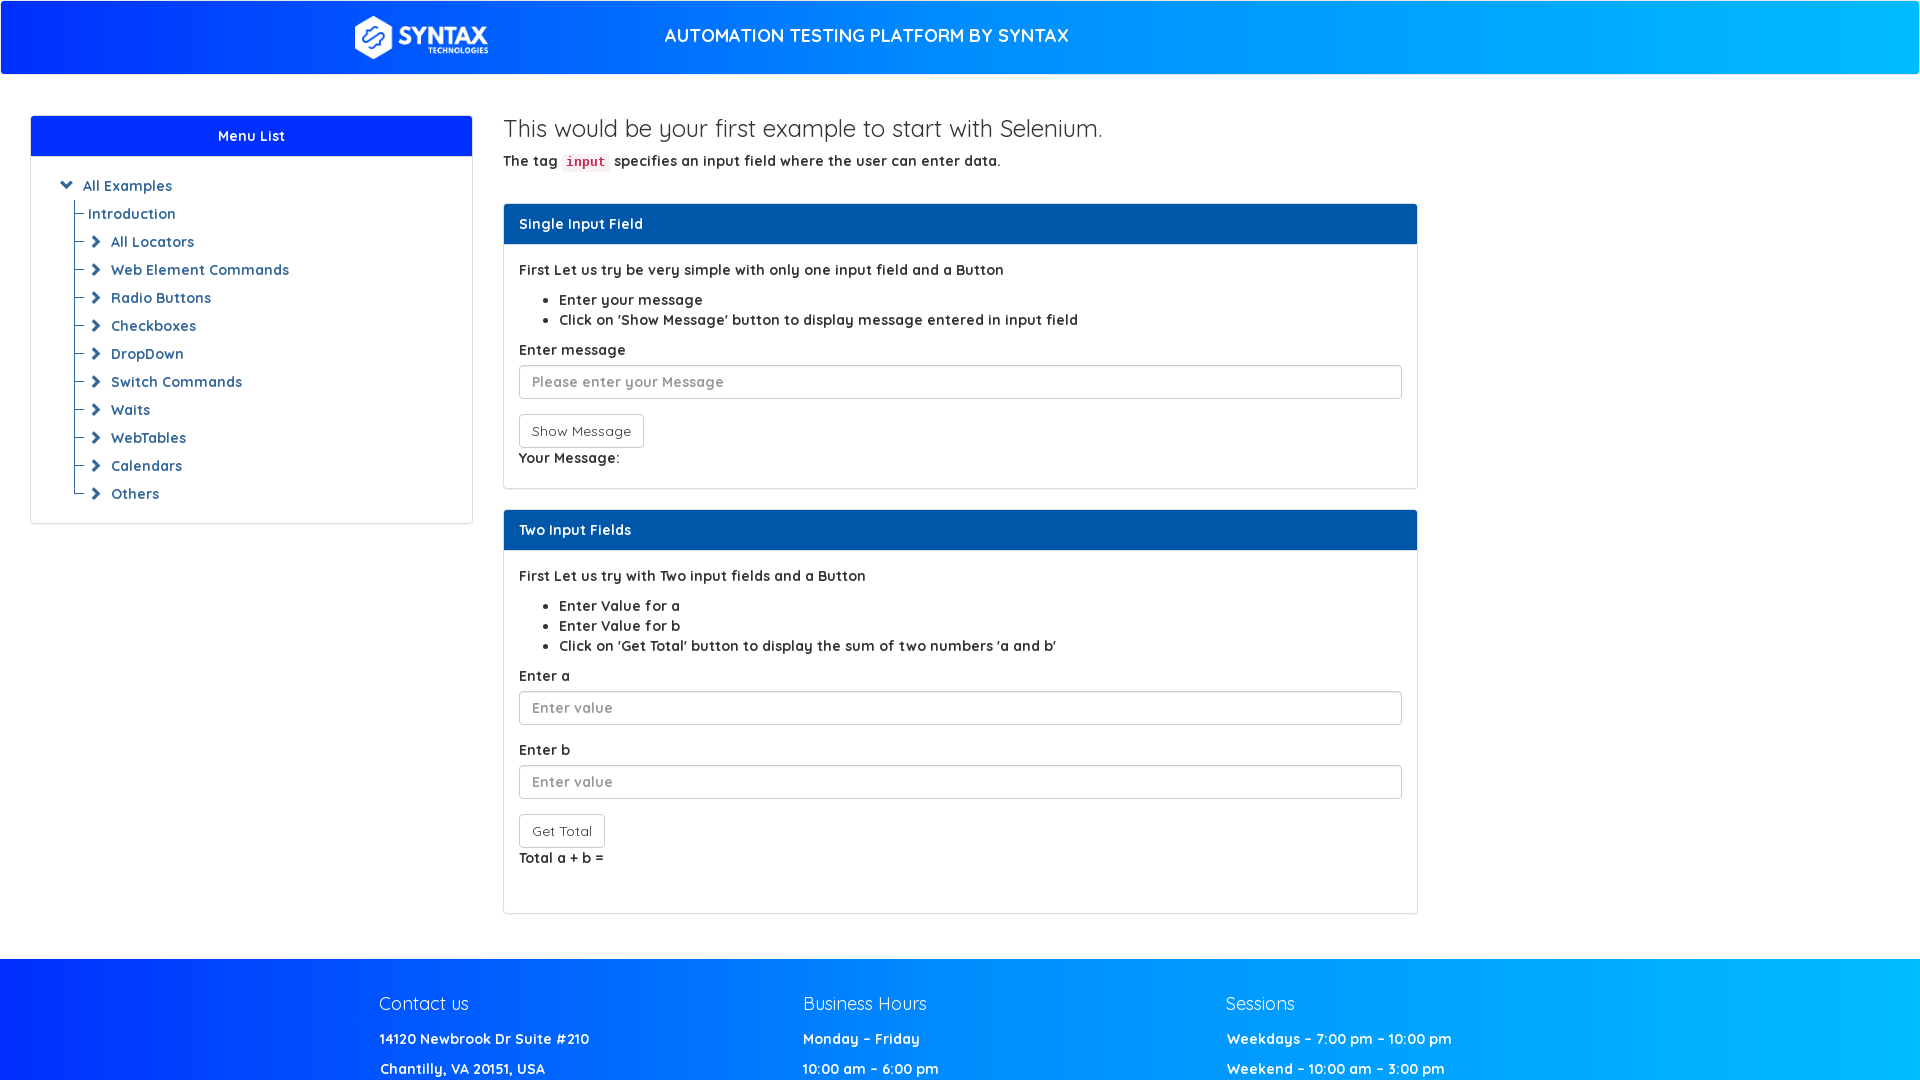

Verified page loaded successfully by confirming body element is present
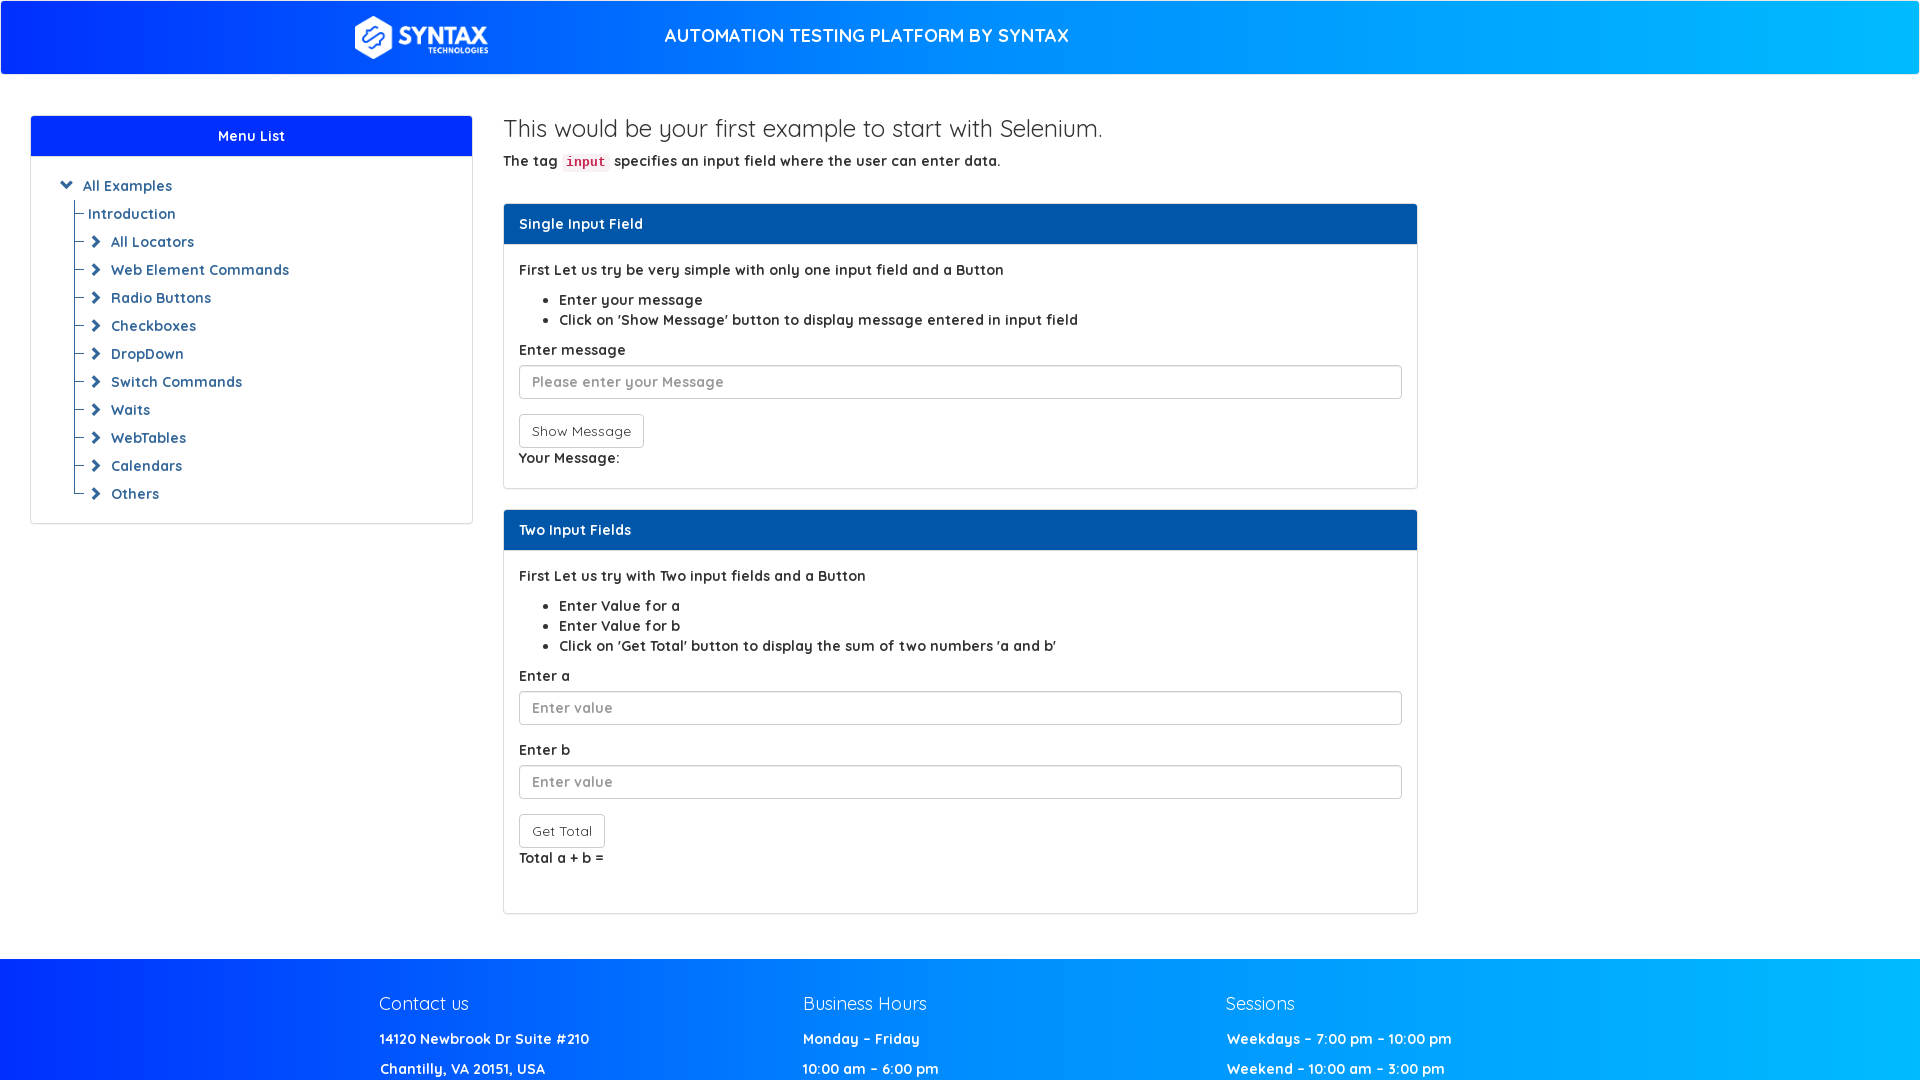

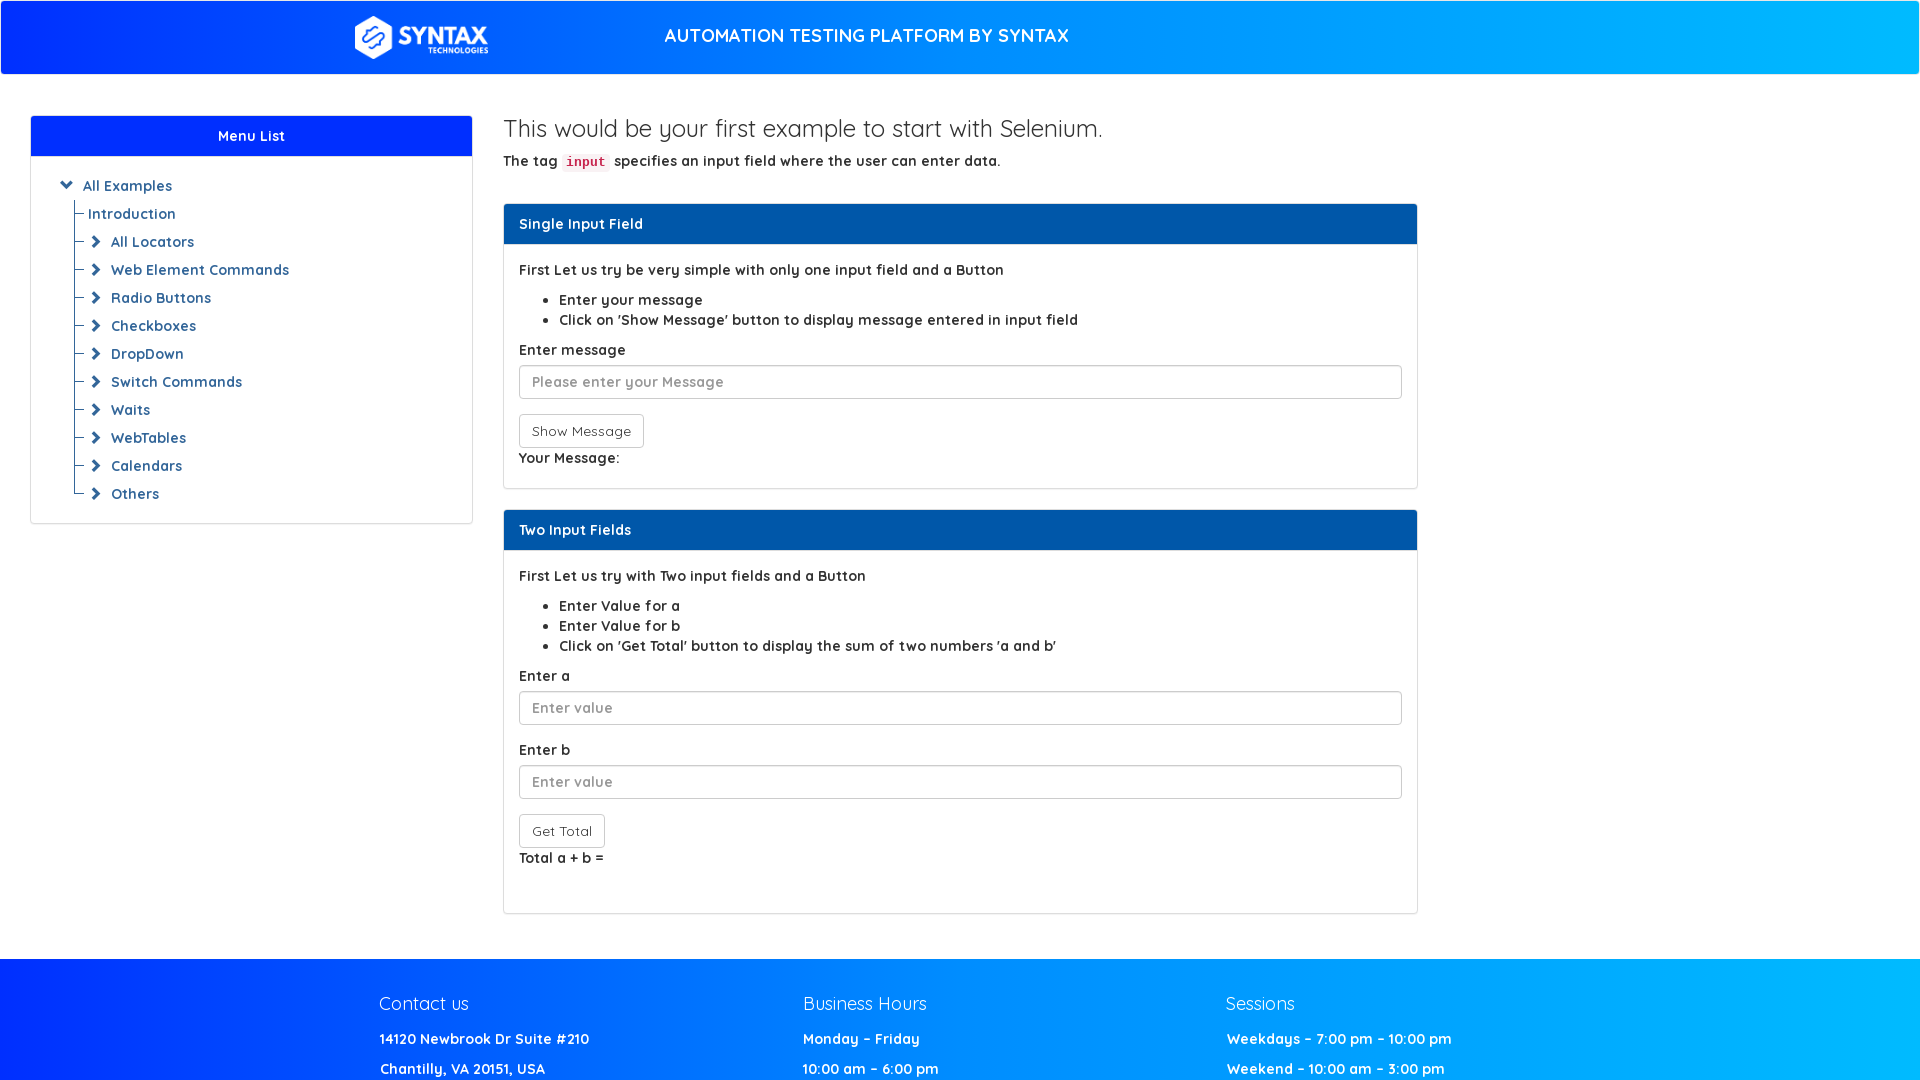